Tests double-click functionality by switching to an iframe and double-clicking on text to change its color, then verifying the style attribute contains red

Starting URL: https://www.w3schools.com/tags/tryit.asp?filename=tryhtml5_ev_ondblclick2

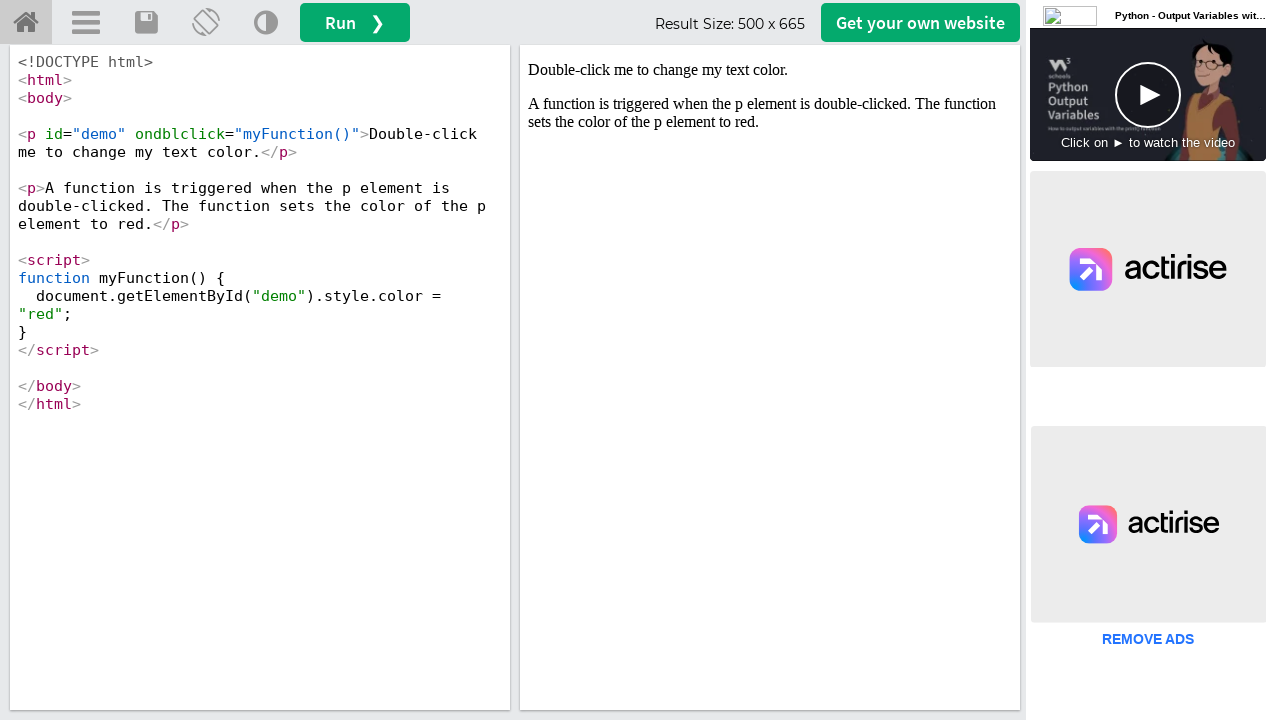

Located iframe with ID 'iframeResult'
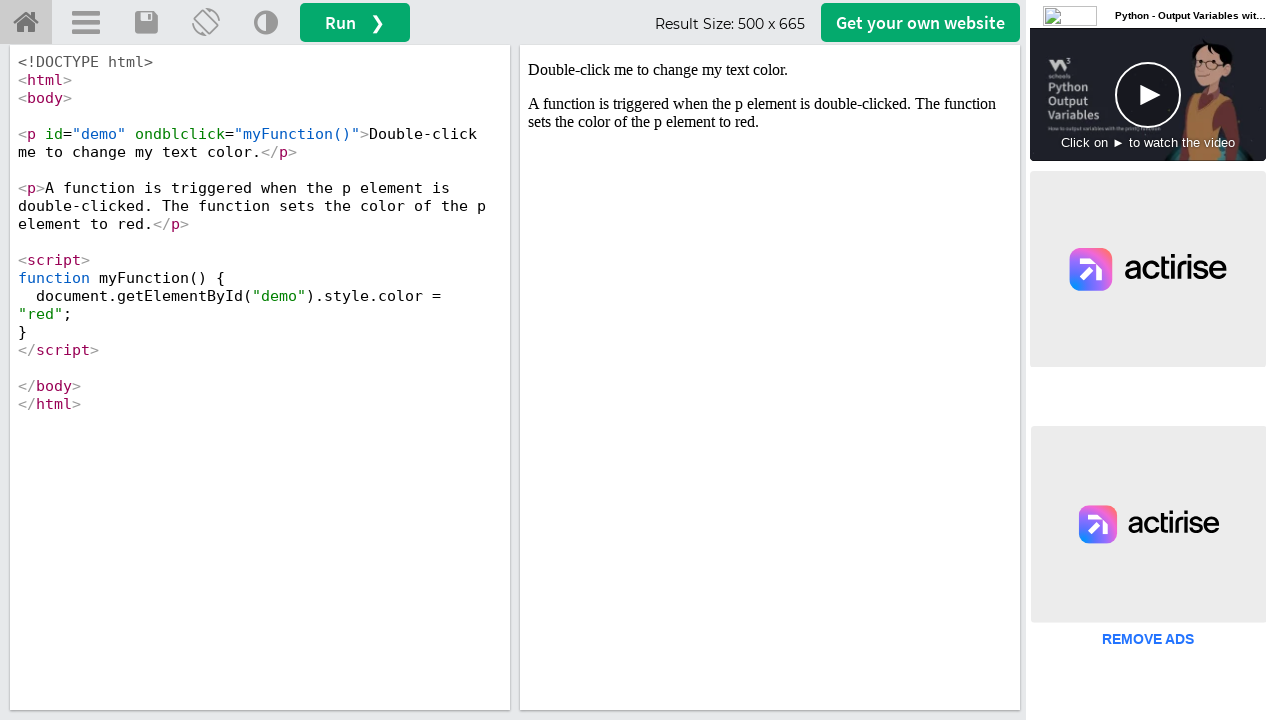

Located text element with ID 'demo' inside iframe
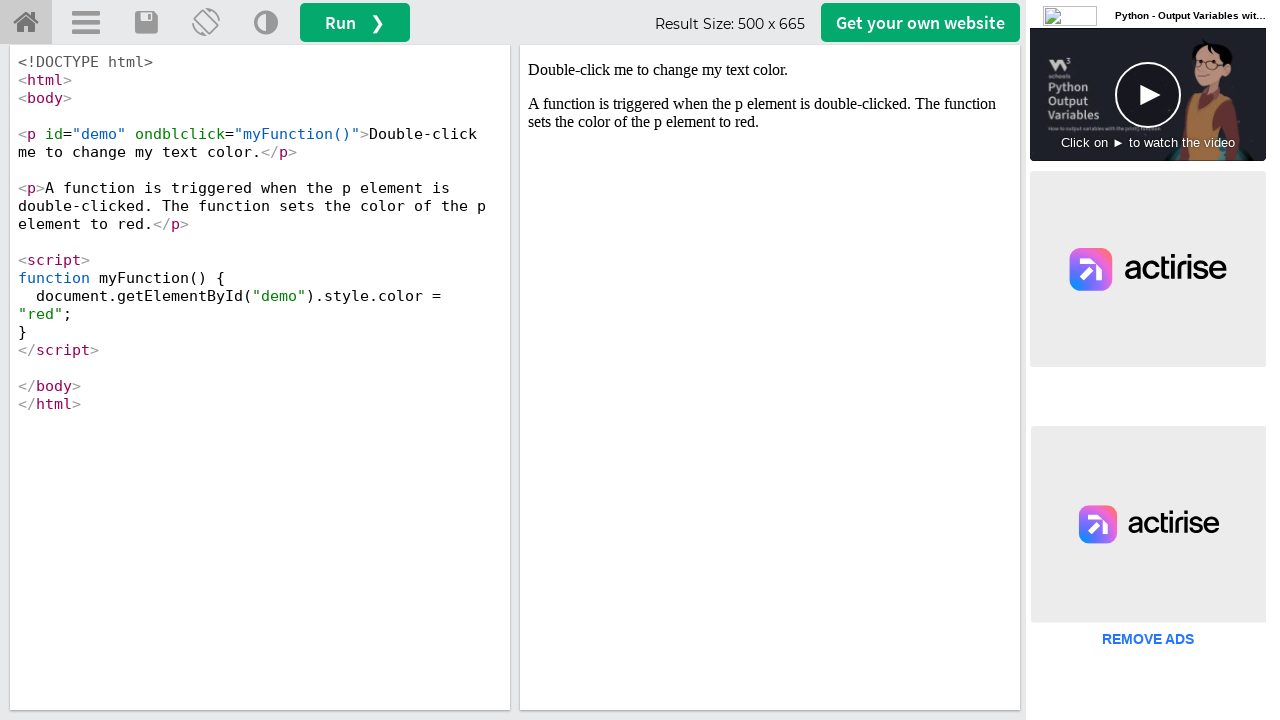

Double-clicked on text element to trigger color change at (770, 70) on #iframeResult >> internal:control=enter-frame >> #demo
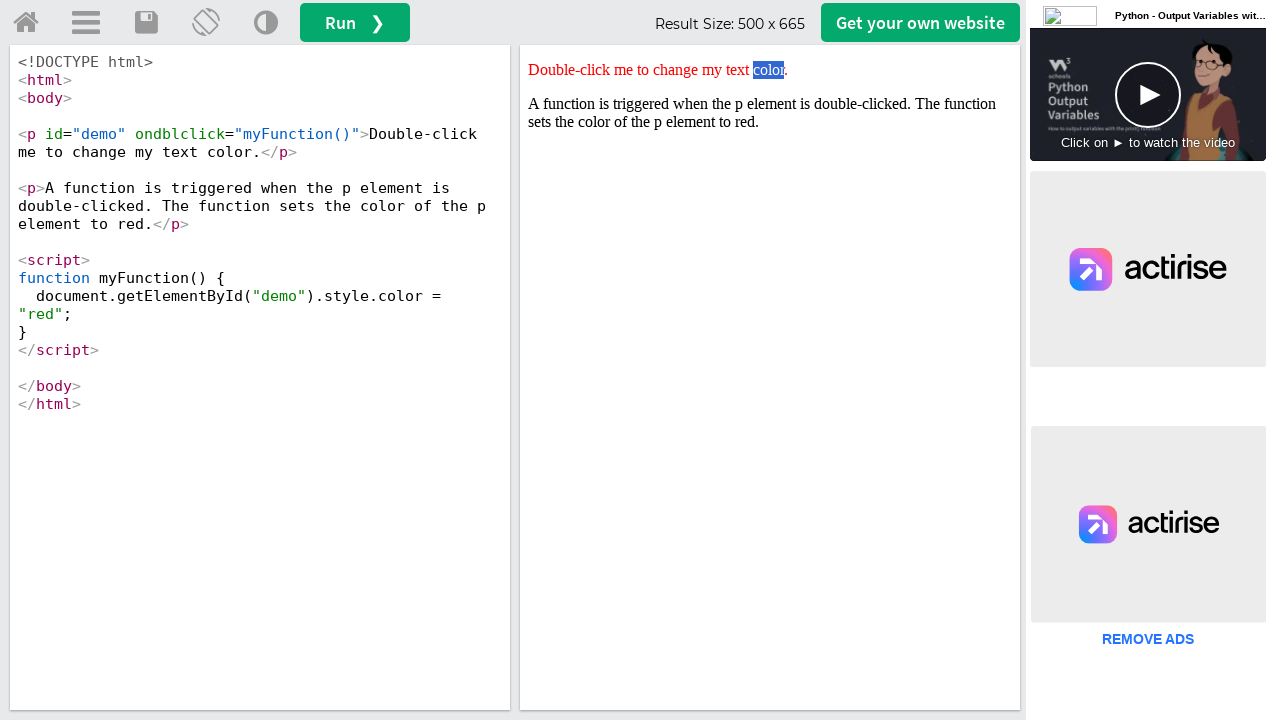

Retrieved style attribute from text element
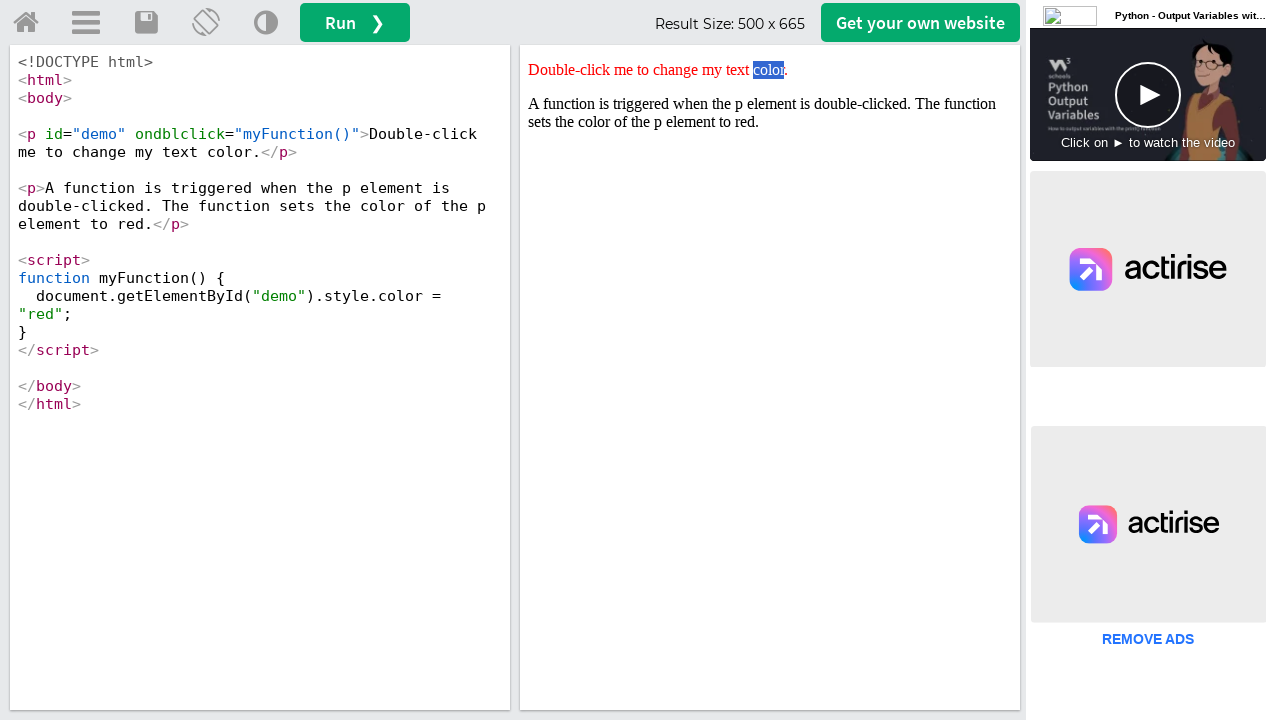

Verified that style attribute contains 'red' color
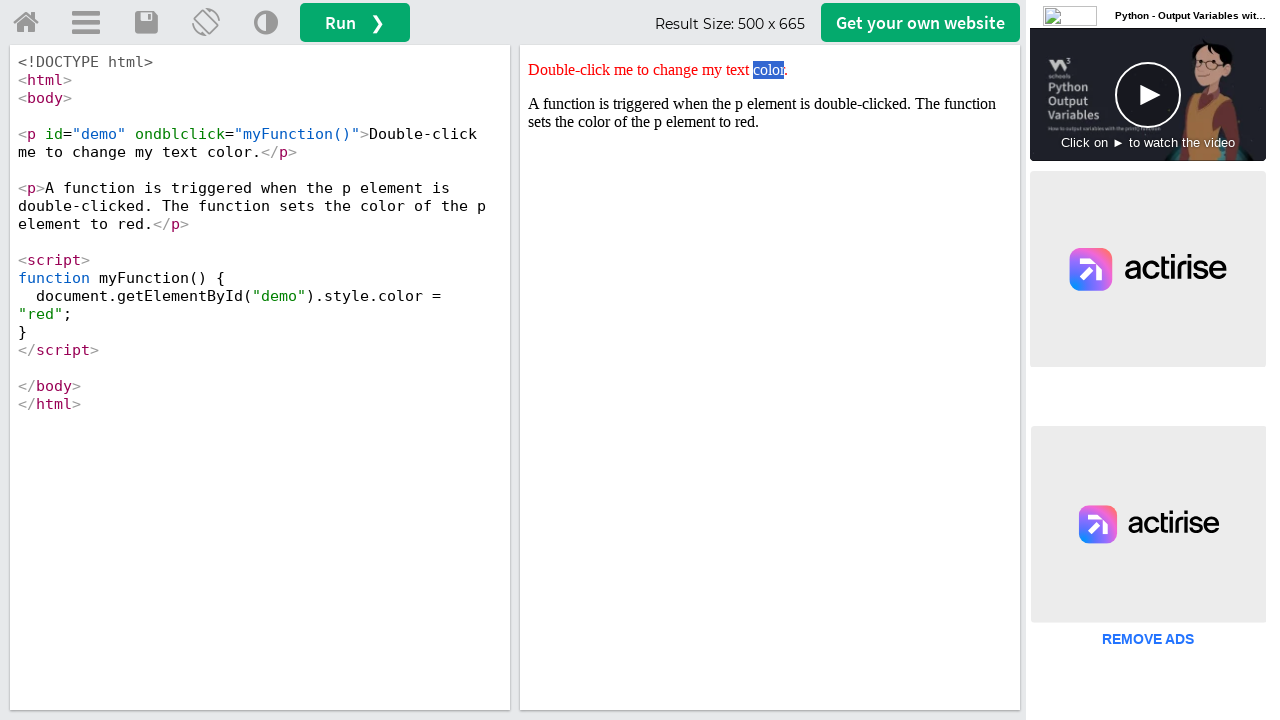

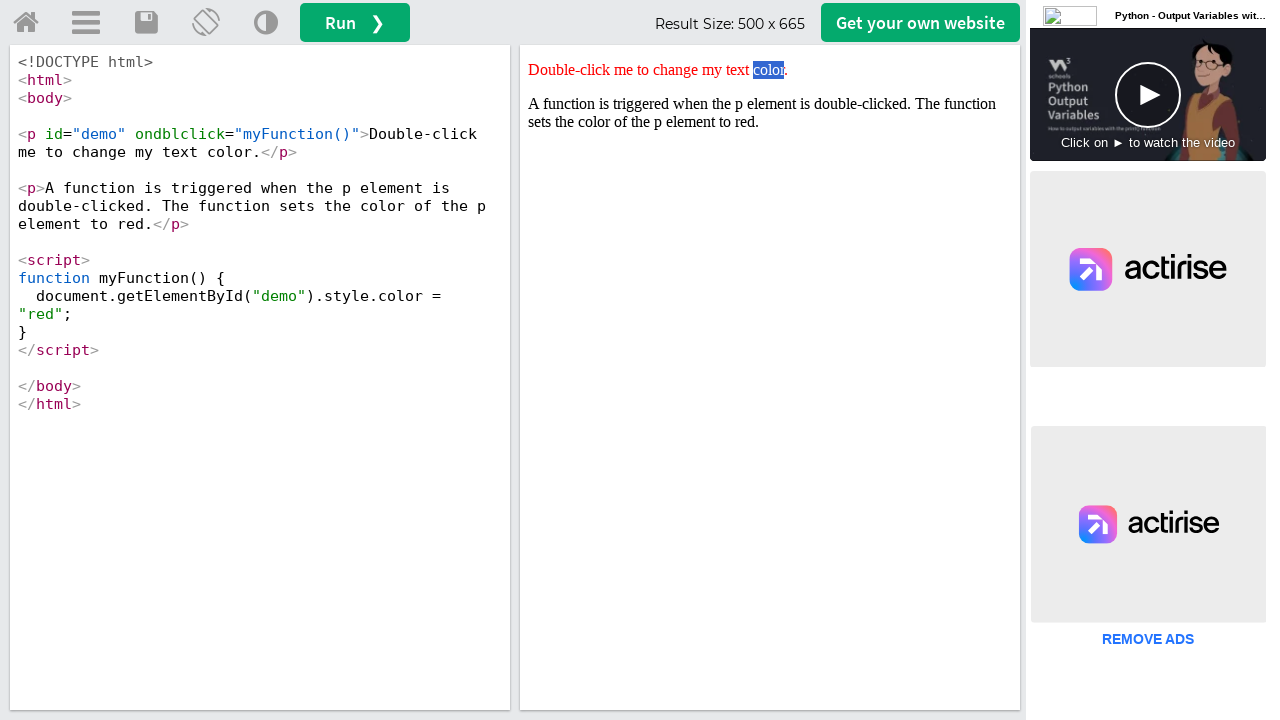